Tests the slider widget by clicking to move the slider position.

Starting URL: https://jqueryui.com/

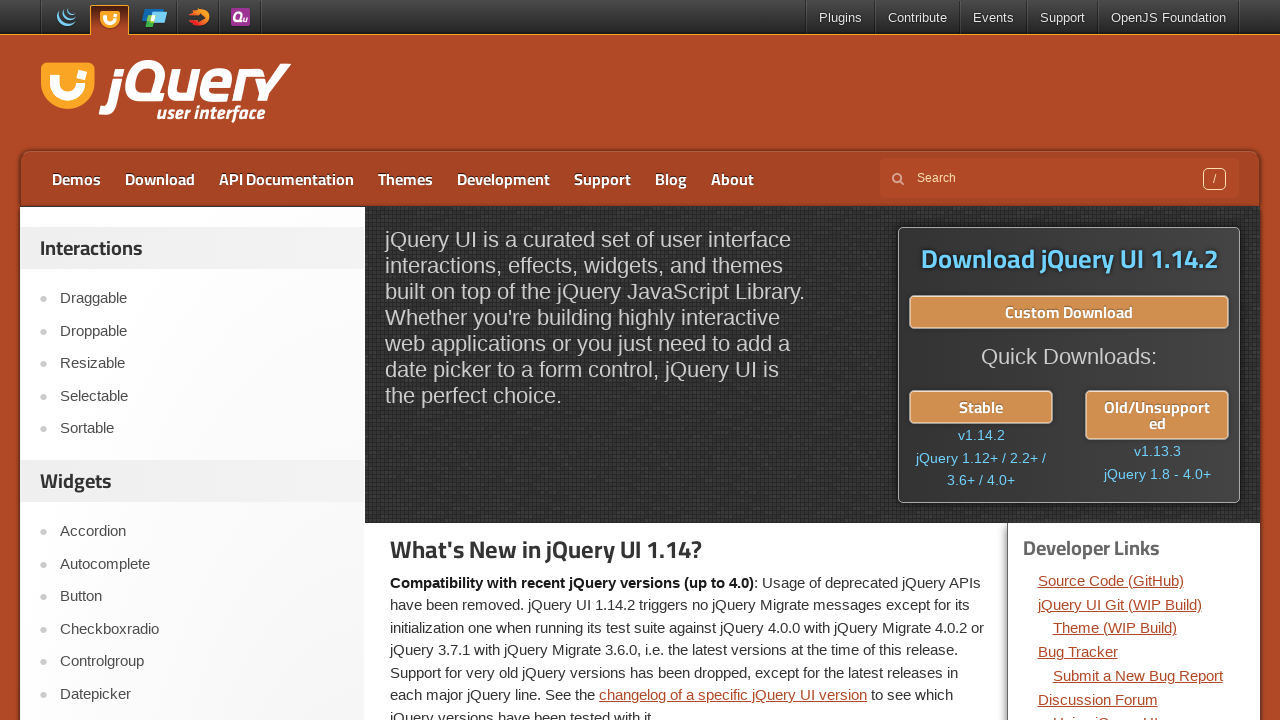

Clicked on Slider link from jQuery UI homepage at (202, 361) on a:text('Slider')
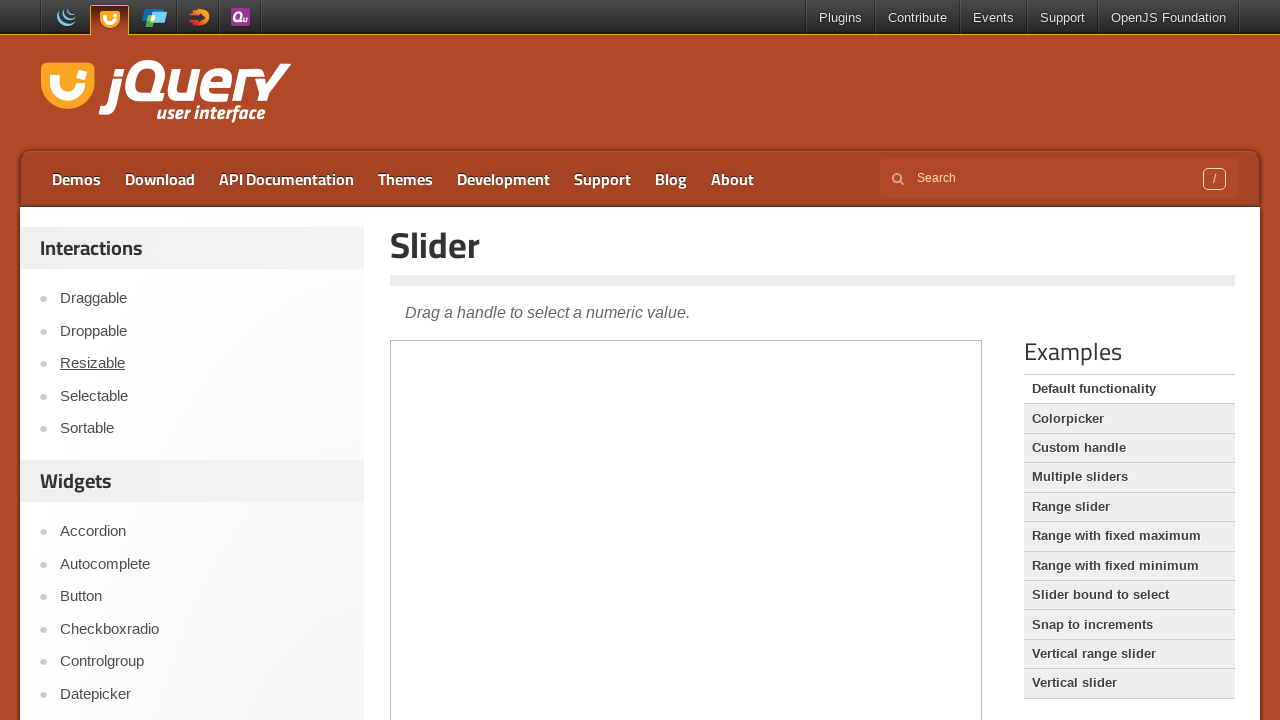

Slider page title loaded
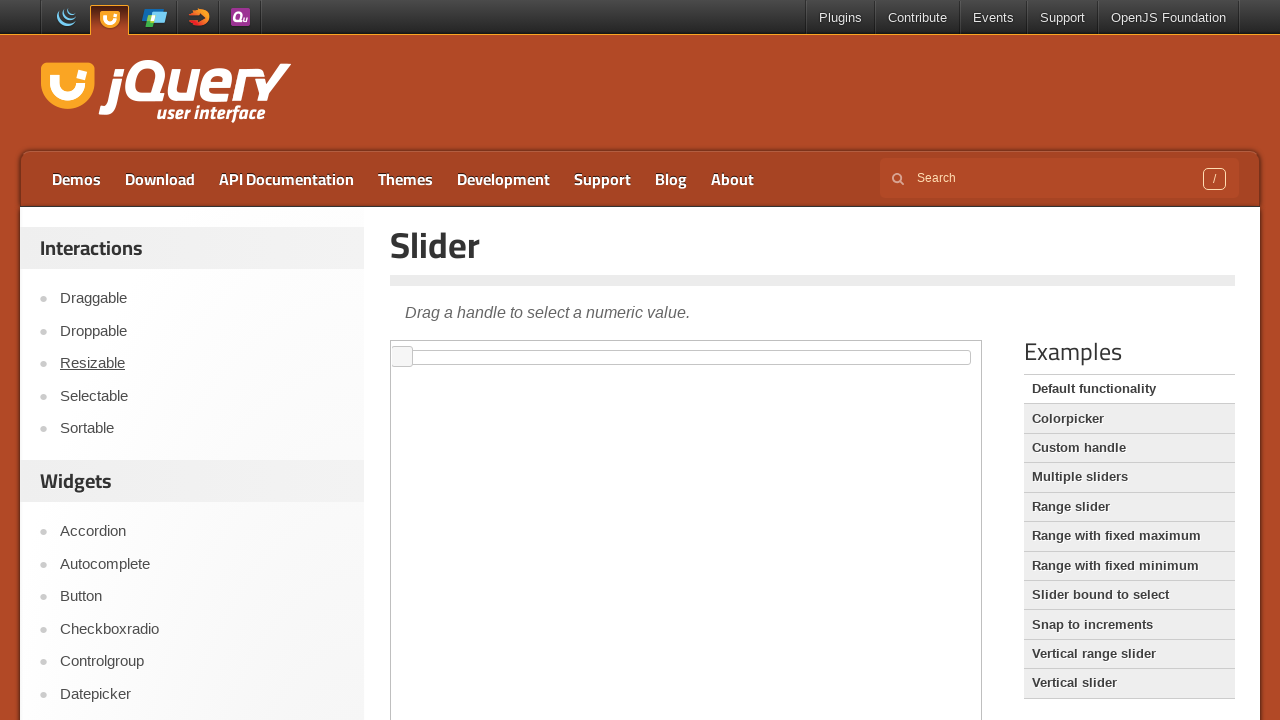

Located demo iframe containing slider widget
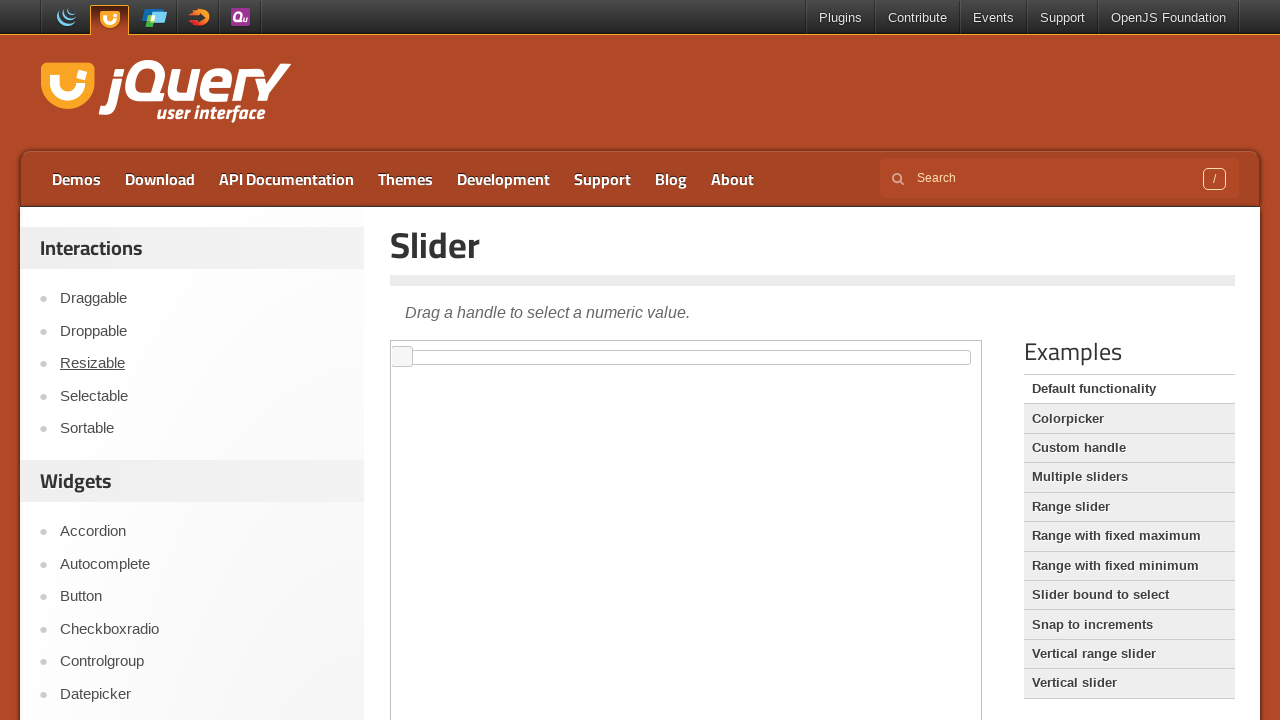

Found slider element within demo frame
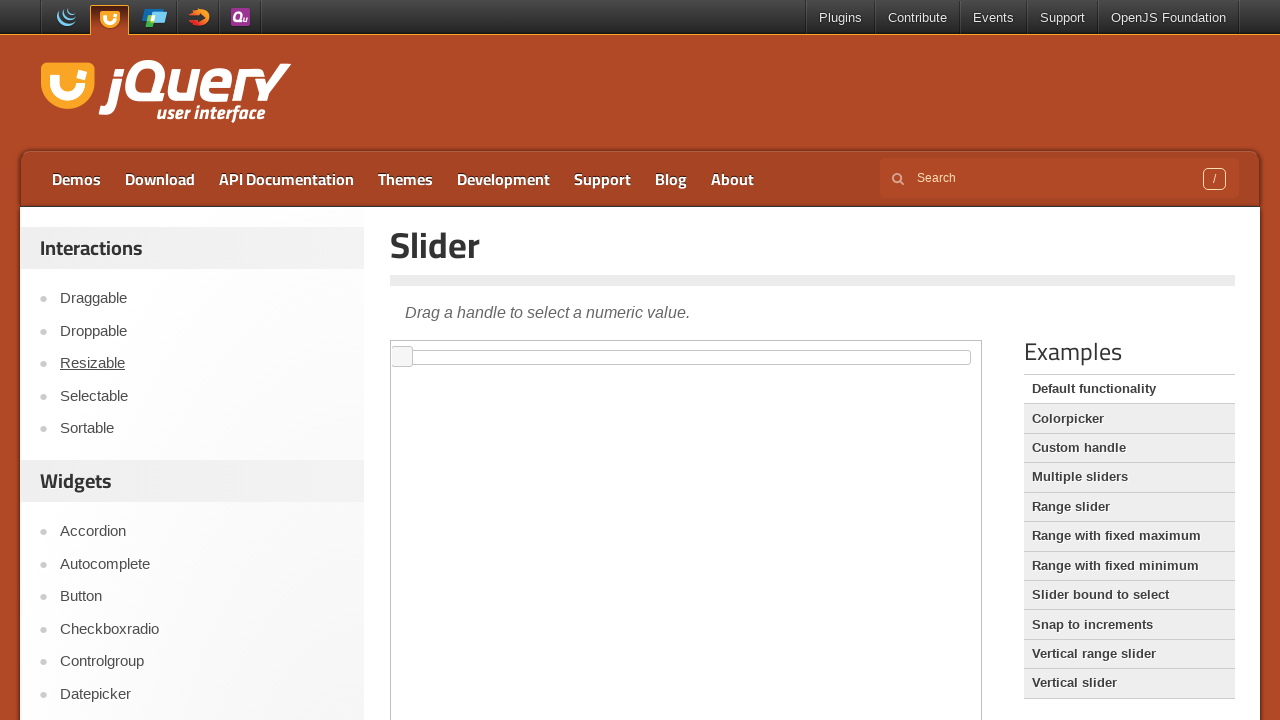

Clicked on slider at position (150, 8) to move slider handle at (551, 359) on iframe.demo-frame >> internal:control=enter-frame >> #slider
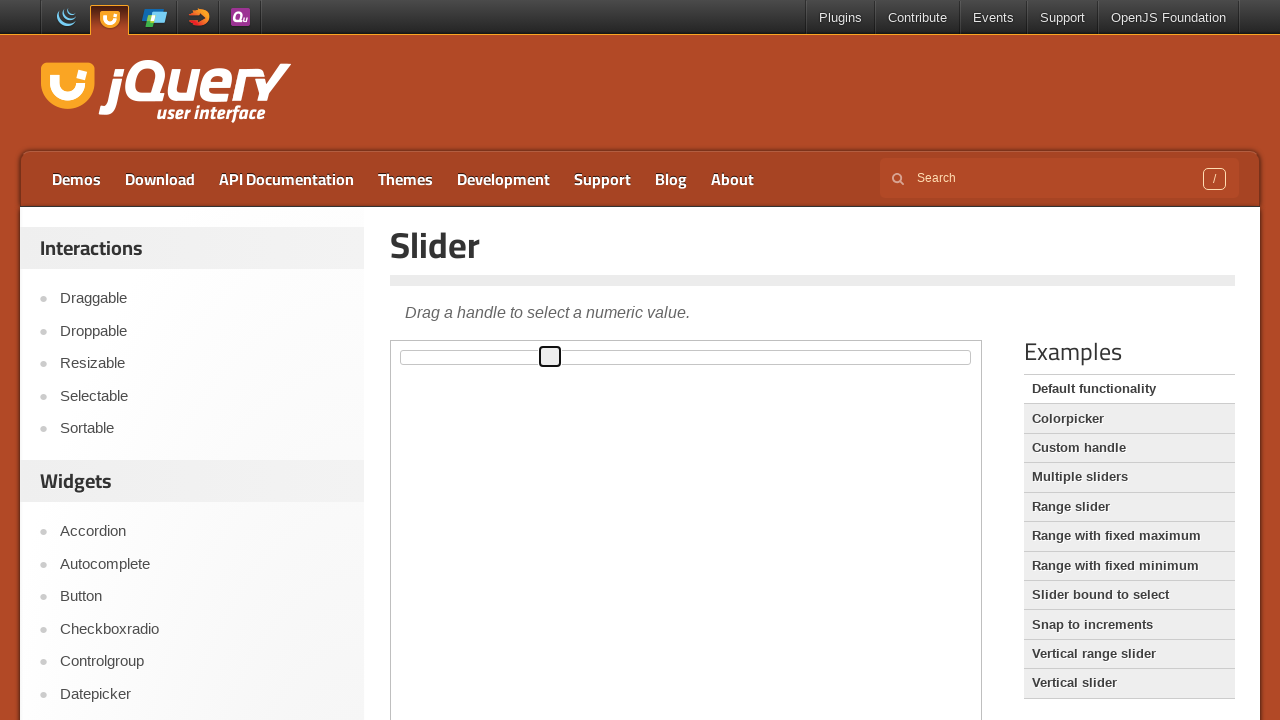

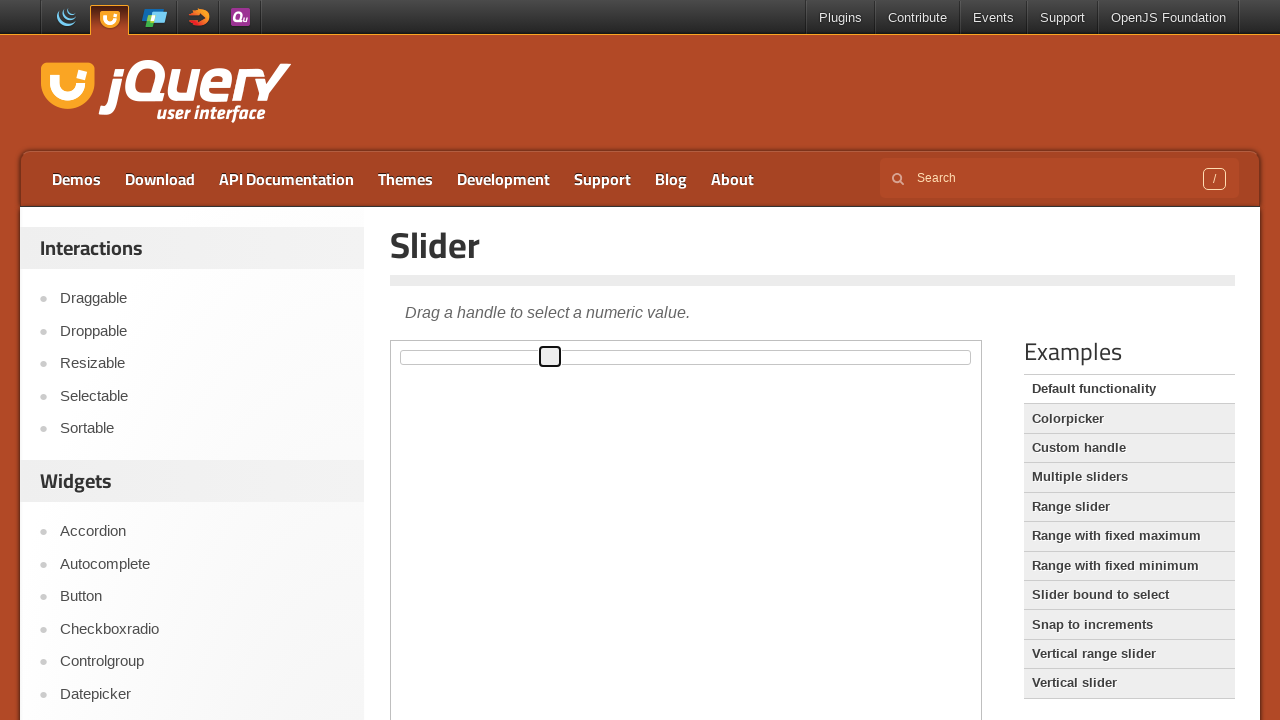